Tests dynamic content loading by clicking a button and waiting for hidden content to become visible

Starting URL: https://the-internet.herokuapp.com/dynamic_loading/2

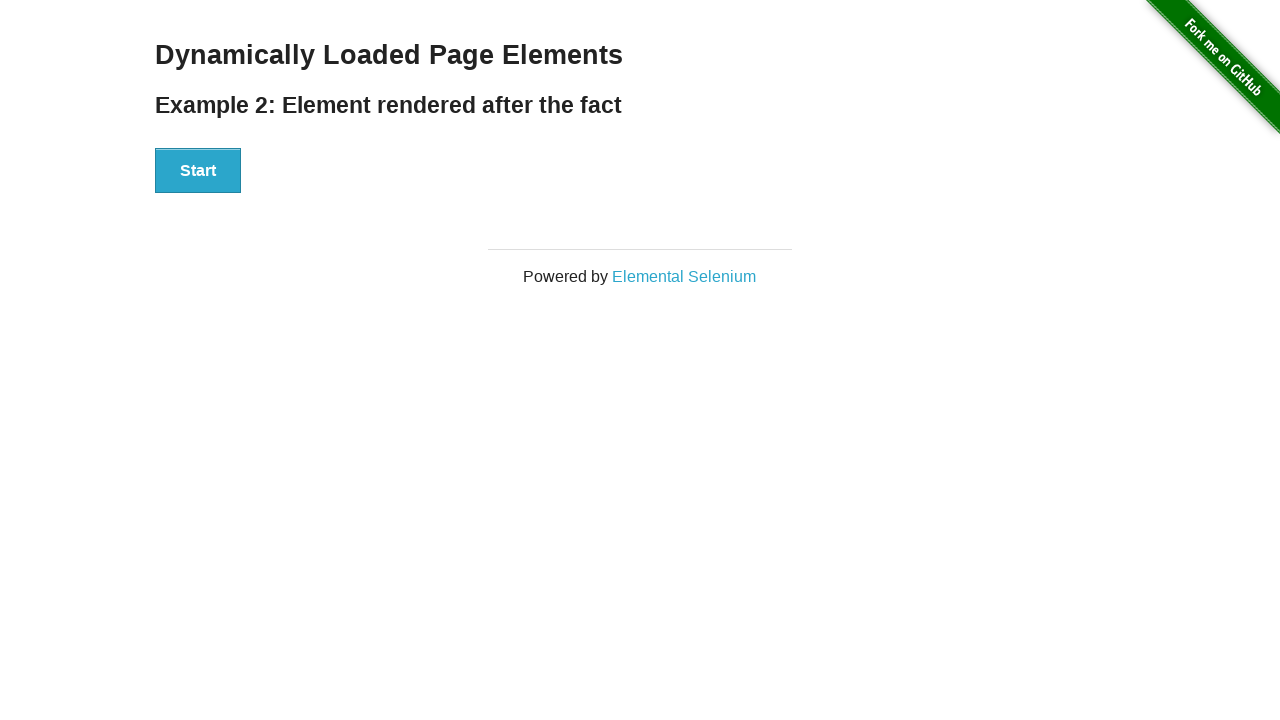

Clicked start button to trigger dynamic content loading at (198, 171) on button
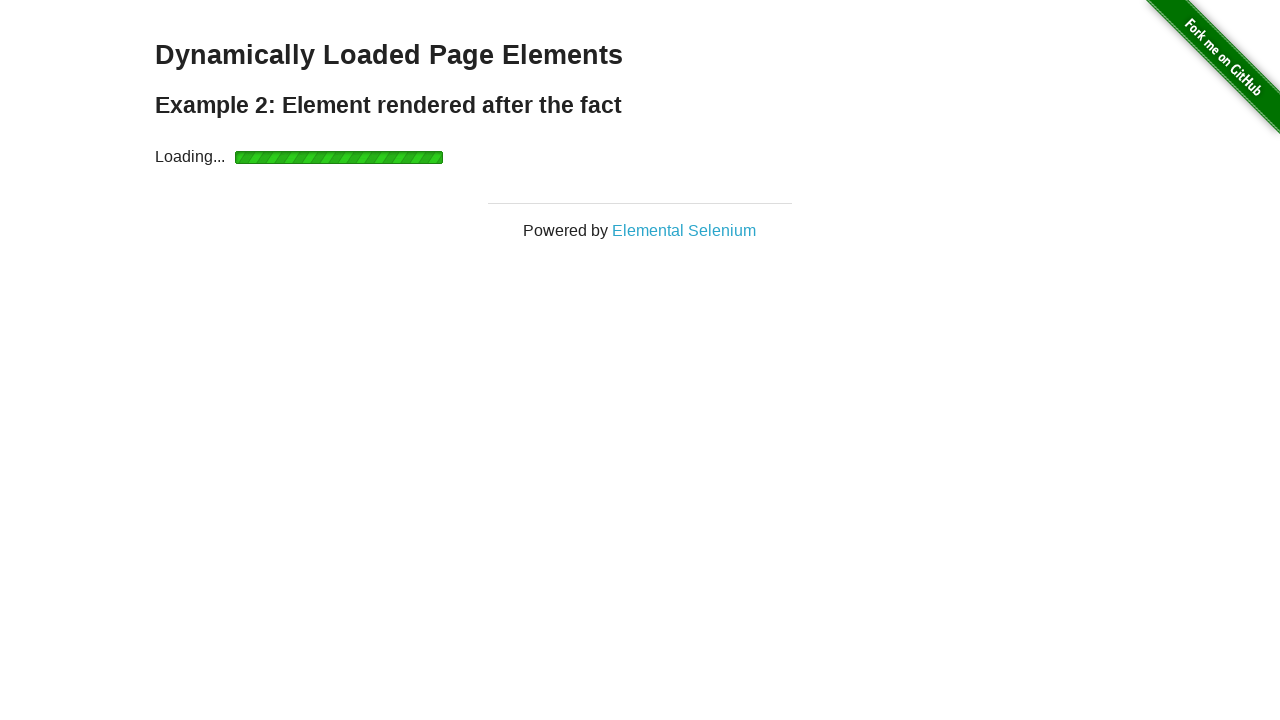

Waited for 'Hello World!' text to become visible
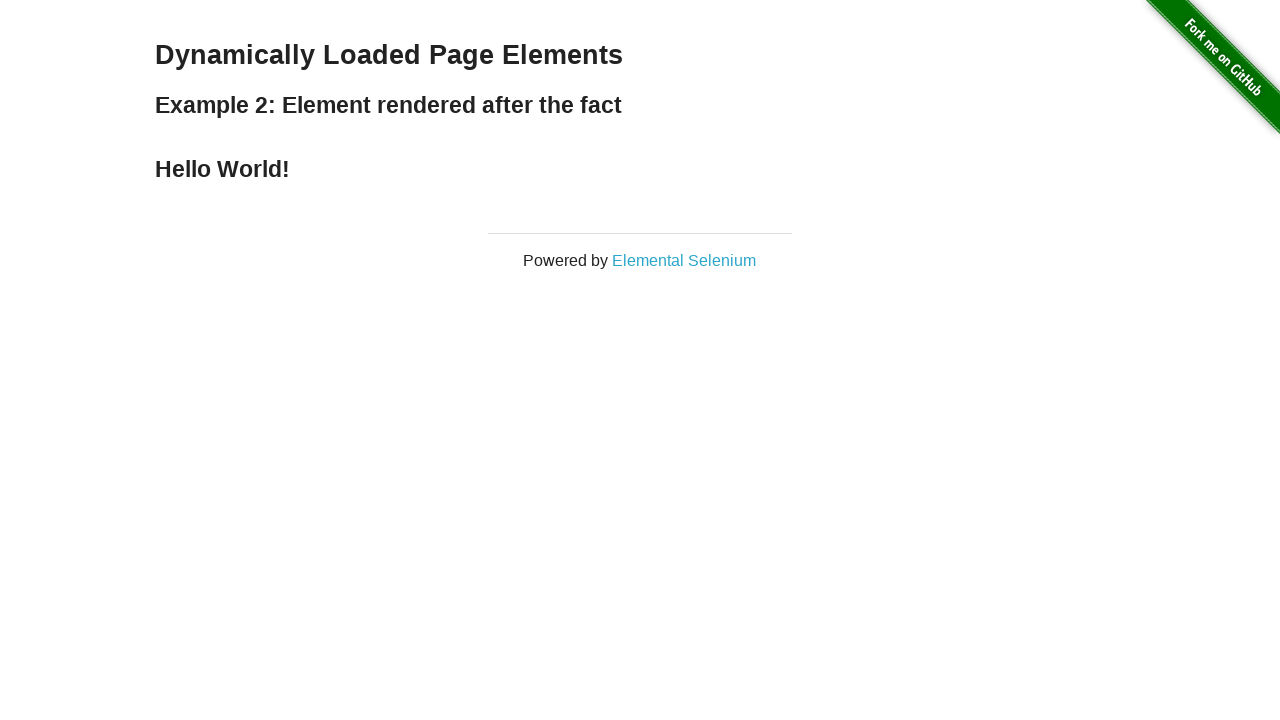

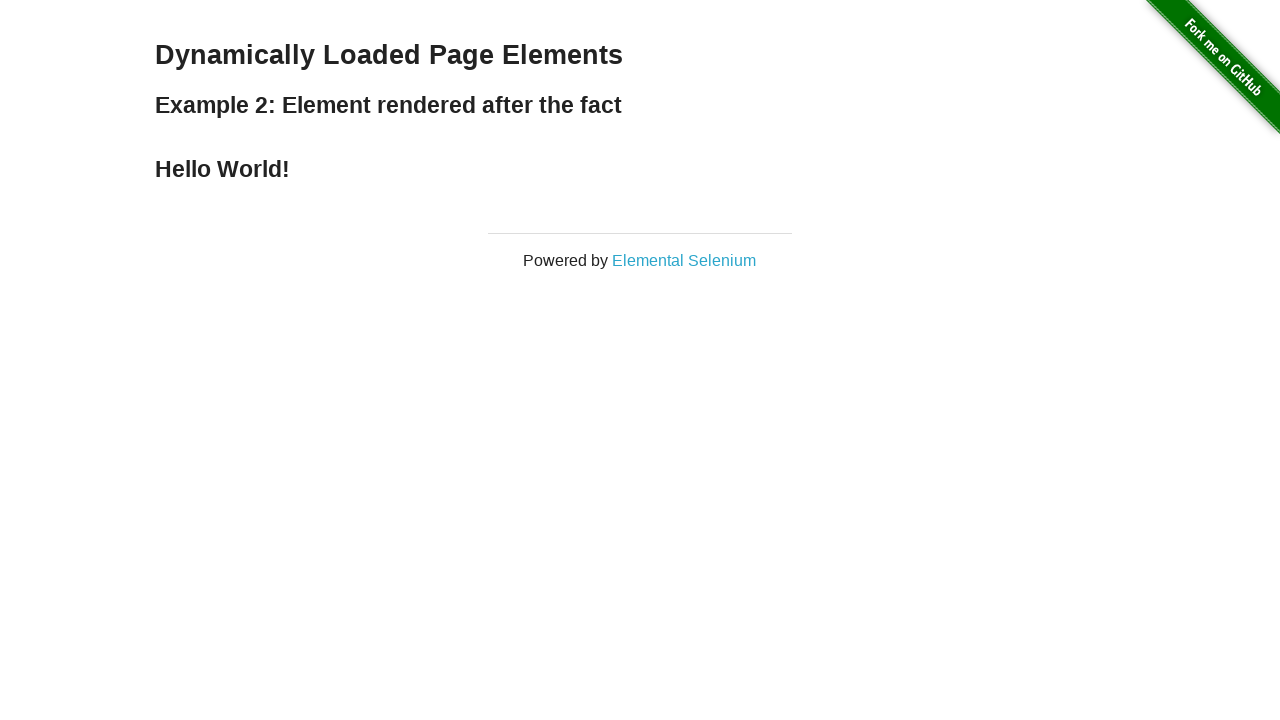